Tests menu navigation functionality by scrolling to and clicking on three main menu items on the DemoQA menu page.

Starting URL: https://demoqa.com/menu

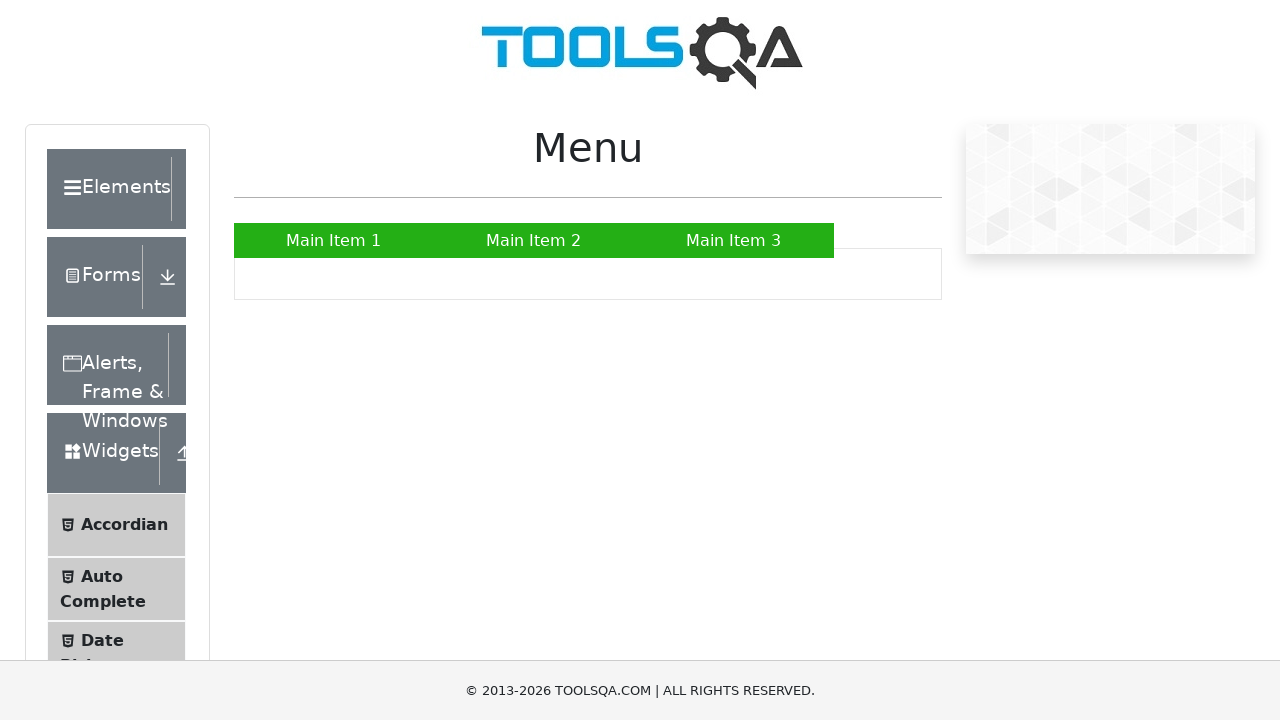

Scrolled Main Item 1 into view
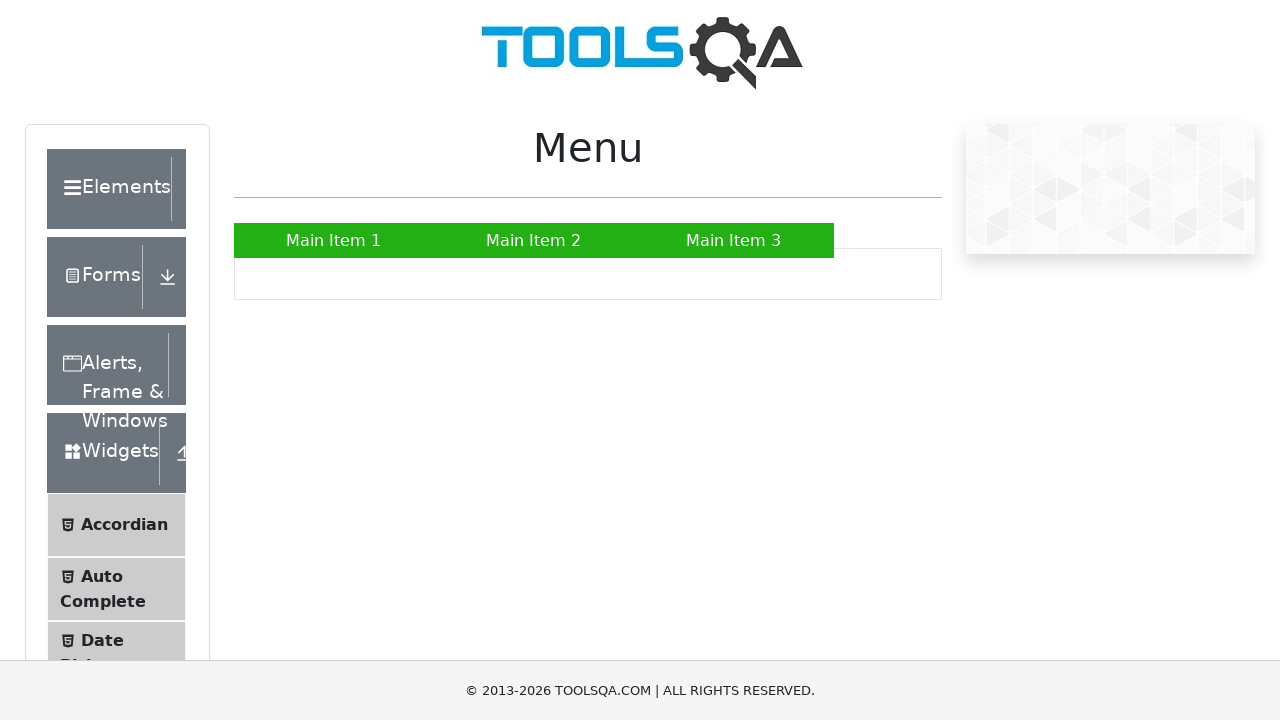

Clicked Main Item 1 menu button at (334, 240) on xpath=//*[@id='nav']/li[1]/a
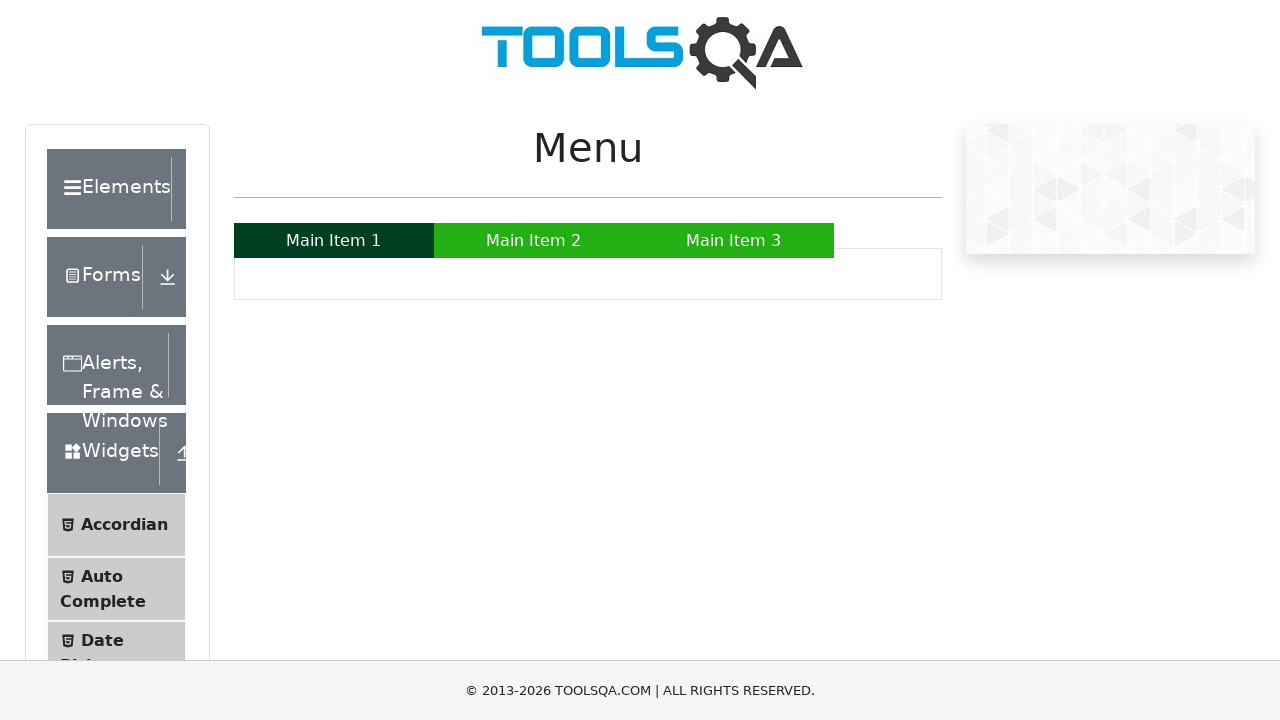

Scrolled Main Item 2 into view
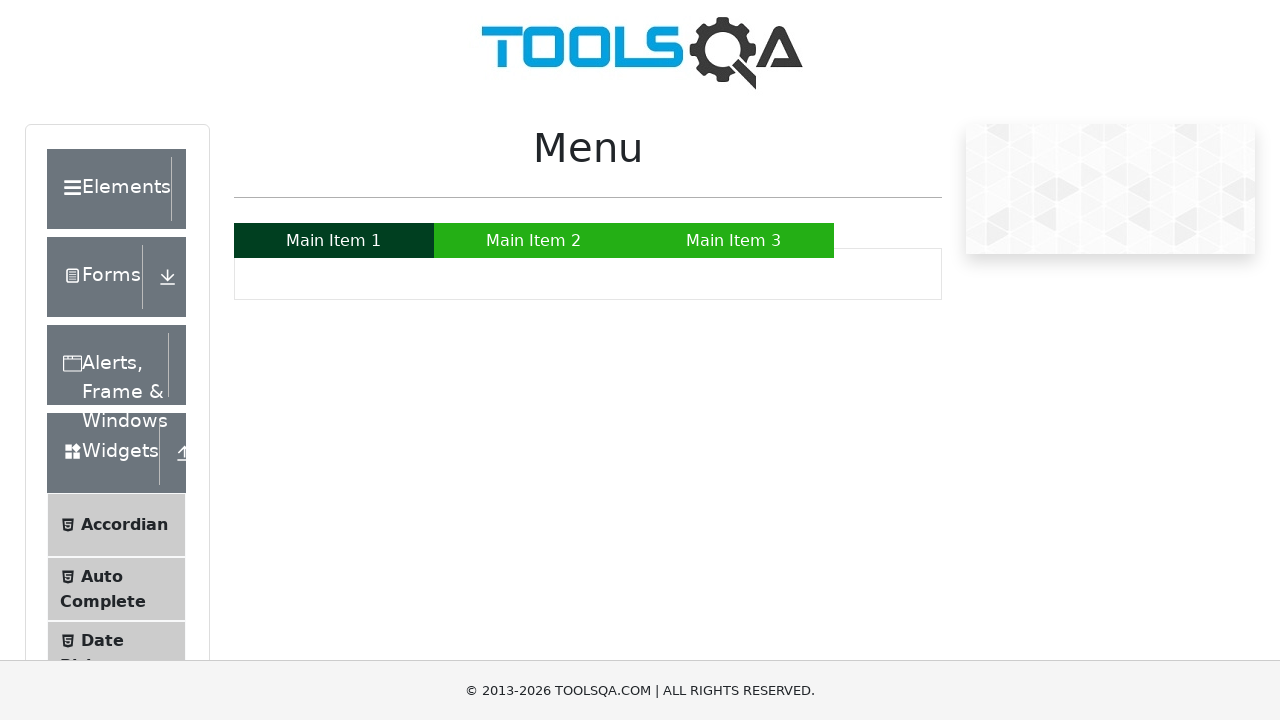

Clicked Main Item 2 menu button at (534, 240) on xpath=//*[@id='nav']/li[2]/a
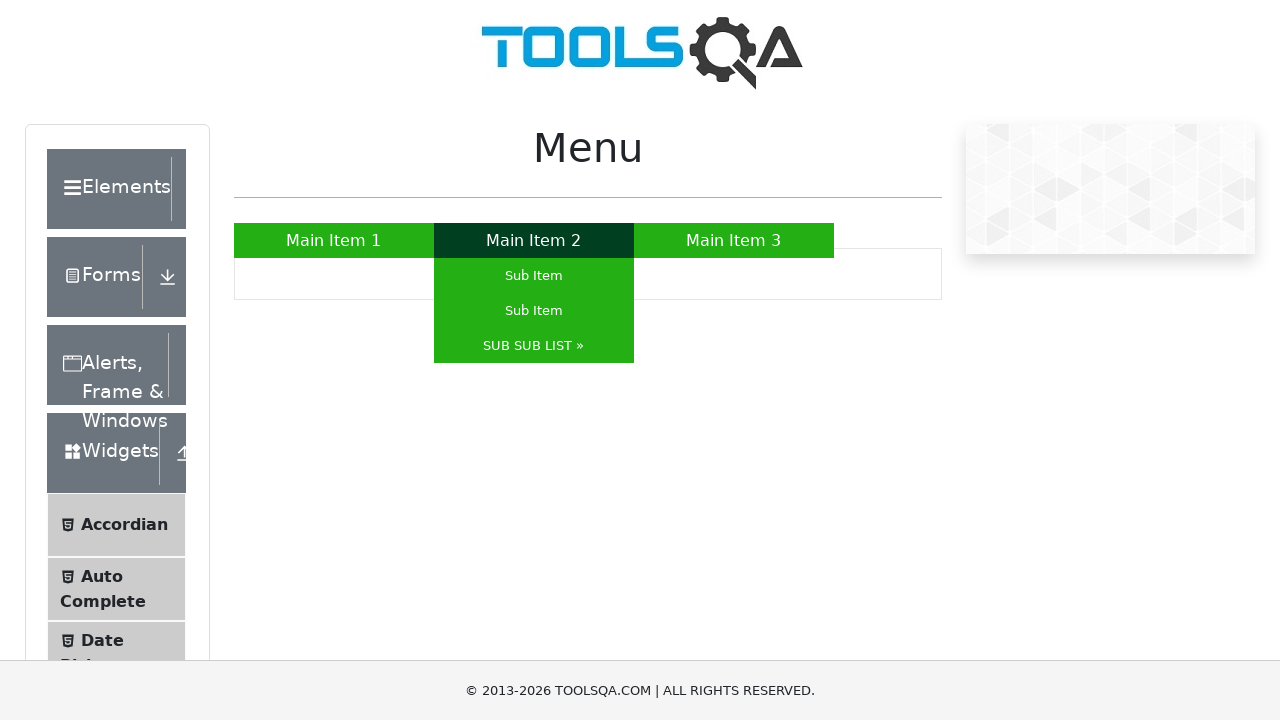

Scrolled Main Item 3 into view
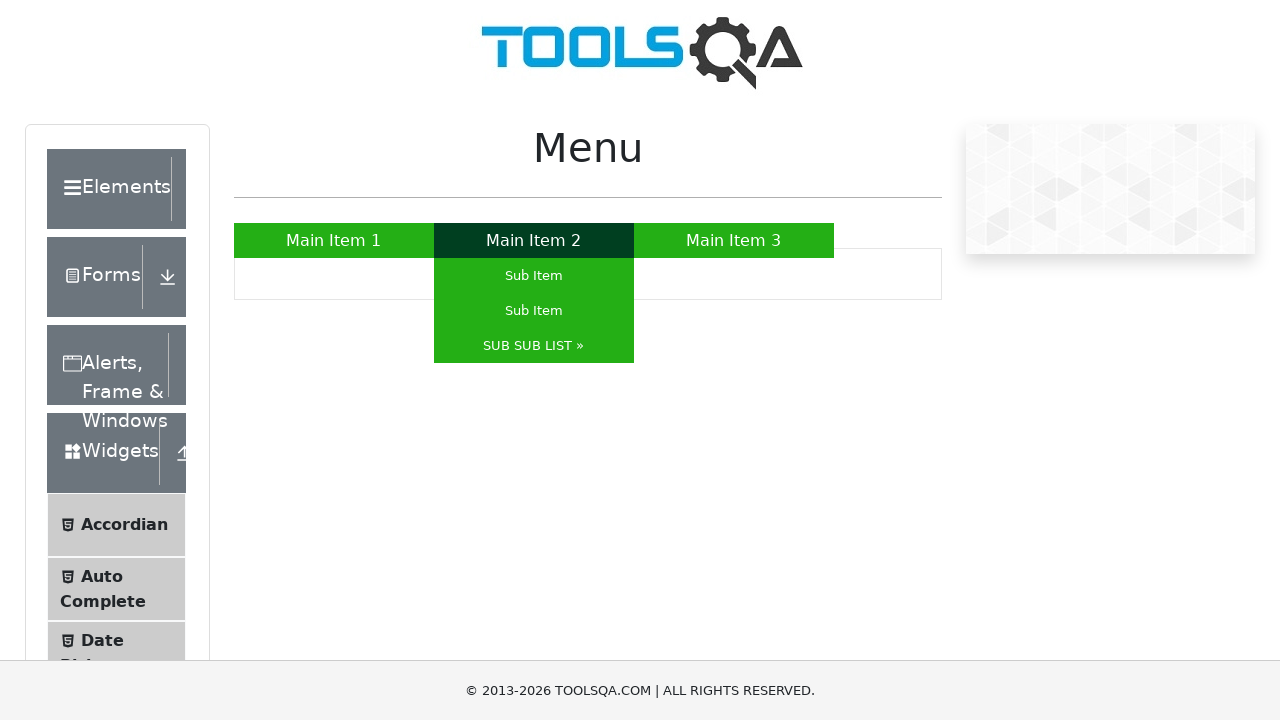

Clicked Main Item 3 menu button at (734, 240) on xpath=//*[@id='nav']/li[3]/a
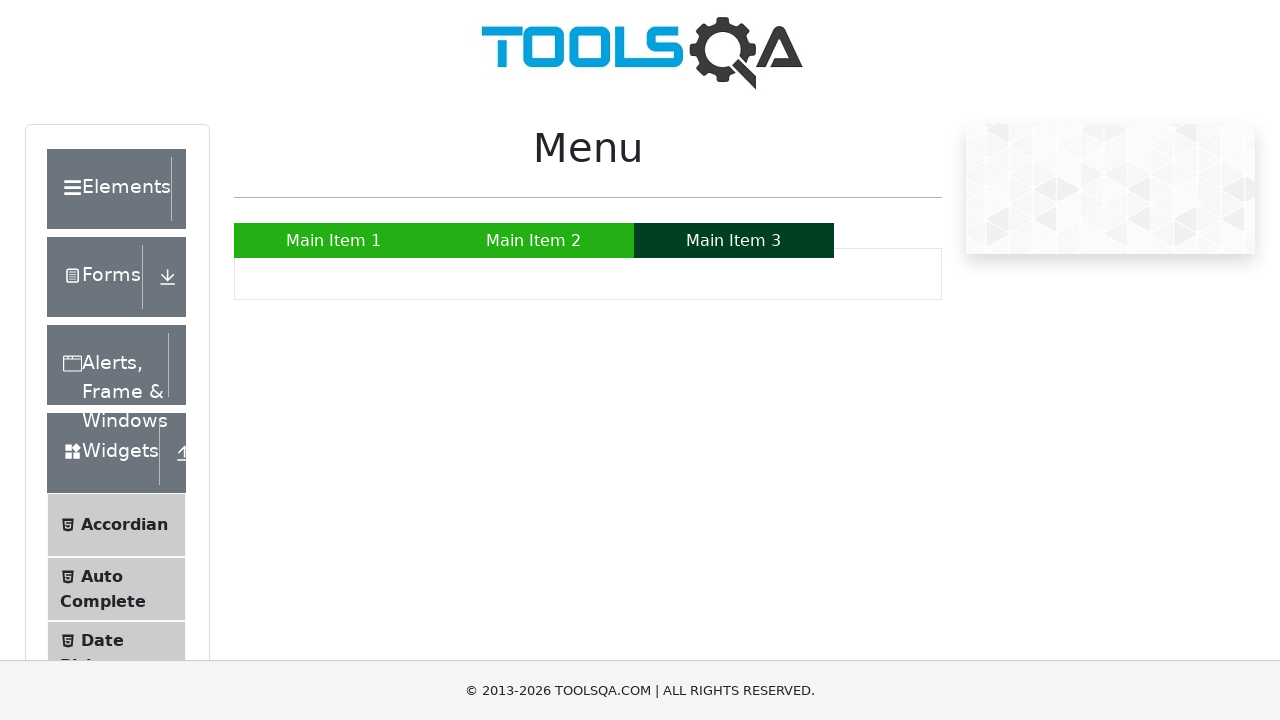

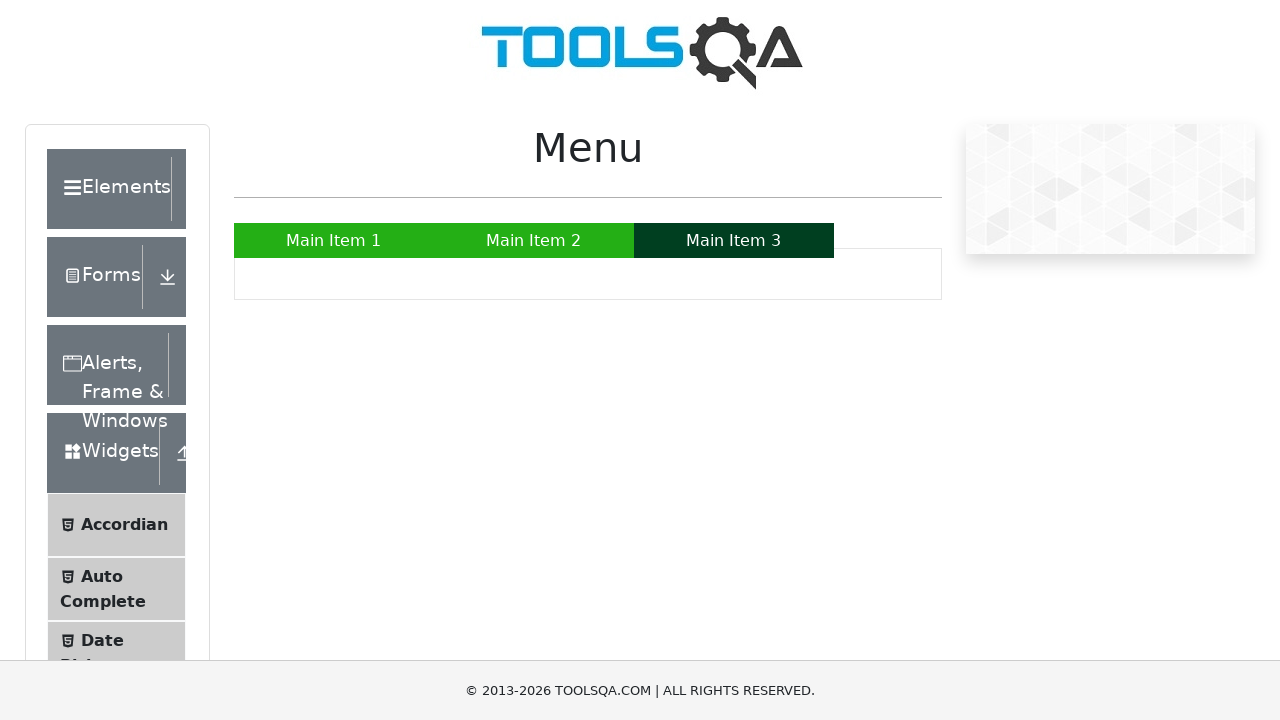